Tests dynamic controls by clicking the Remove button and waiting for the "It's gone!" message to appear

Starting URL: https://the-internet.herokuapp.com/dynamic_controls

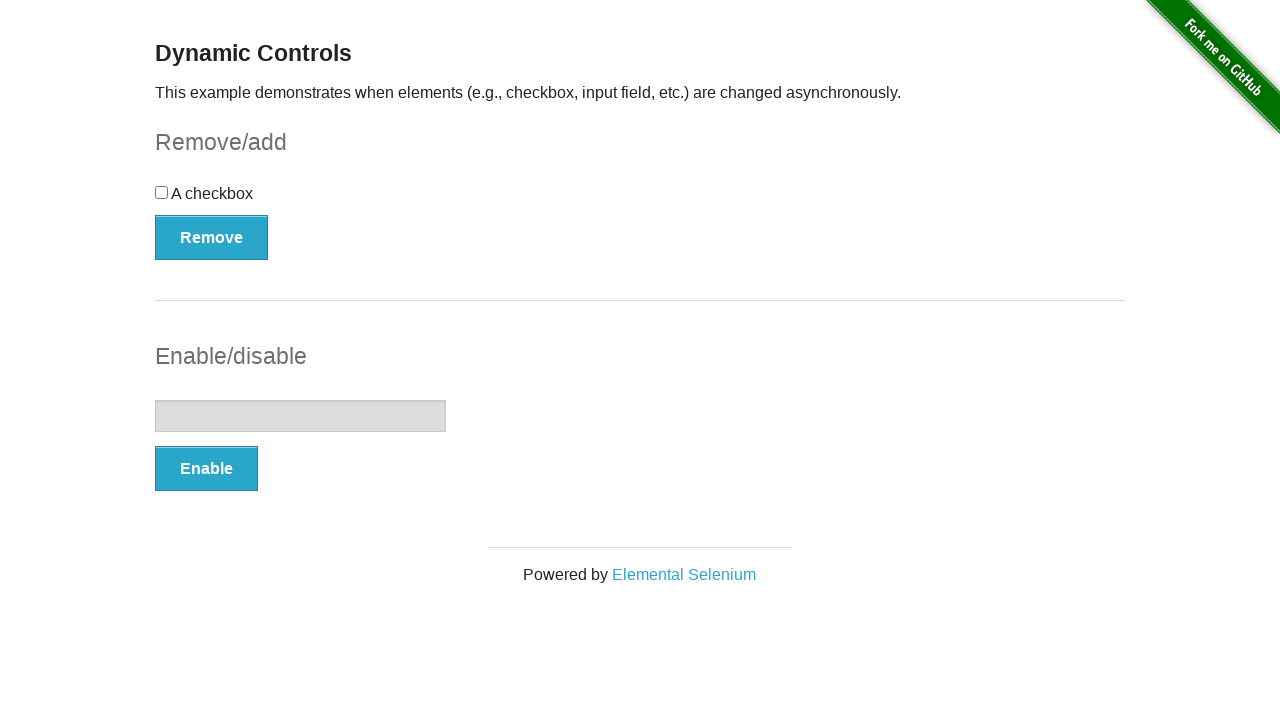

Clicked the Remove button at (212, 237) on xpath=//*[text()='Remove']
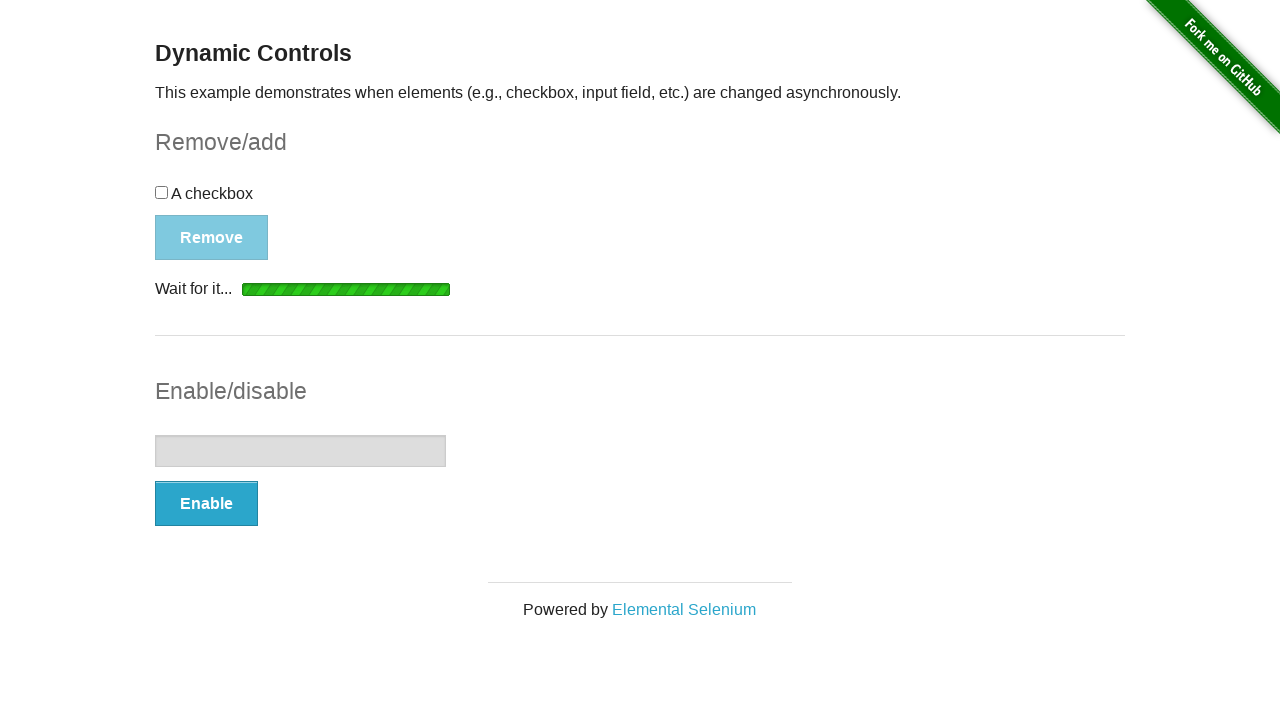

It's gone! message appeared after removing the control
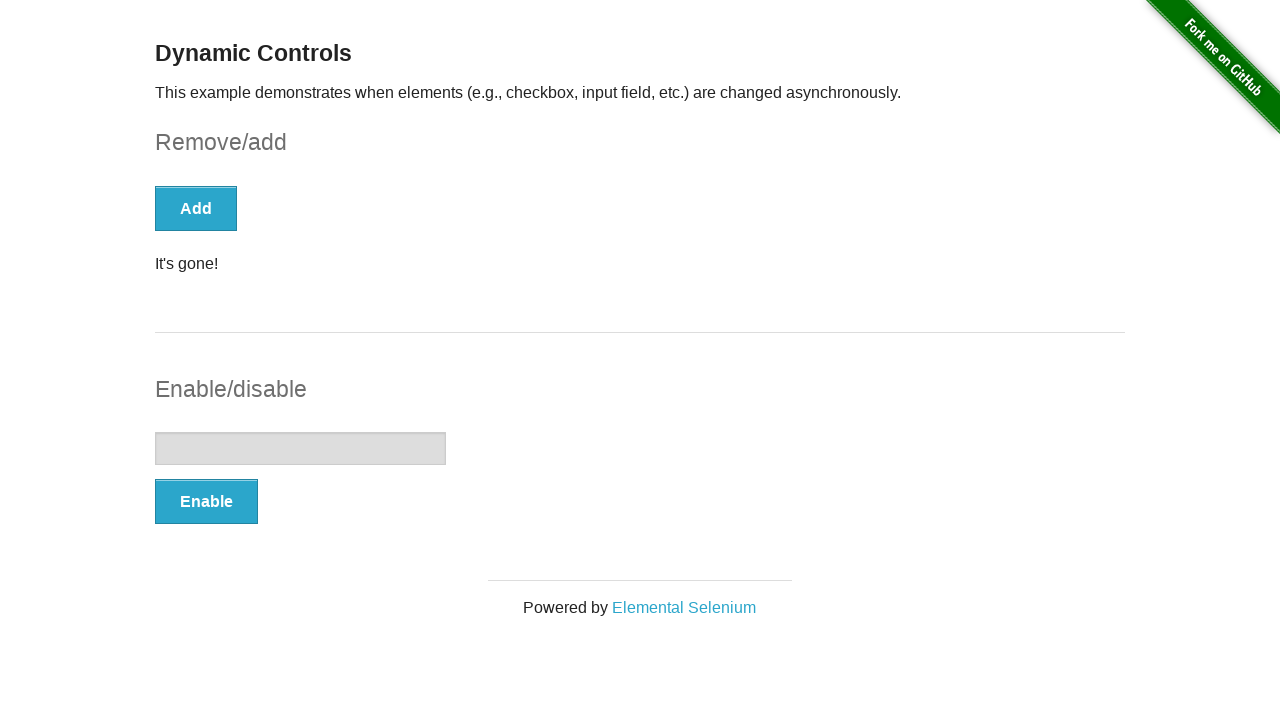

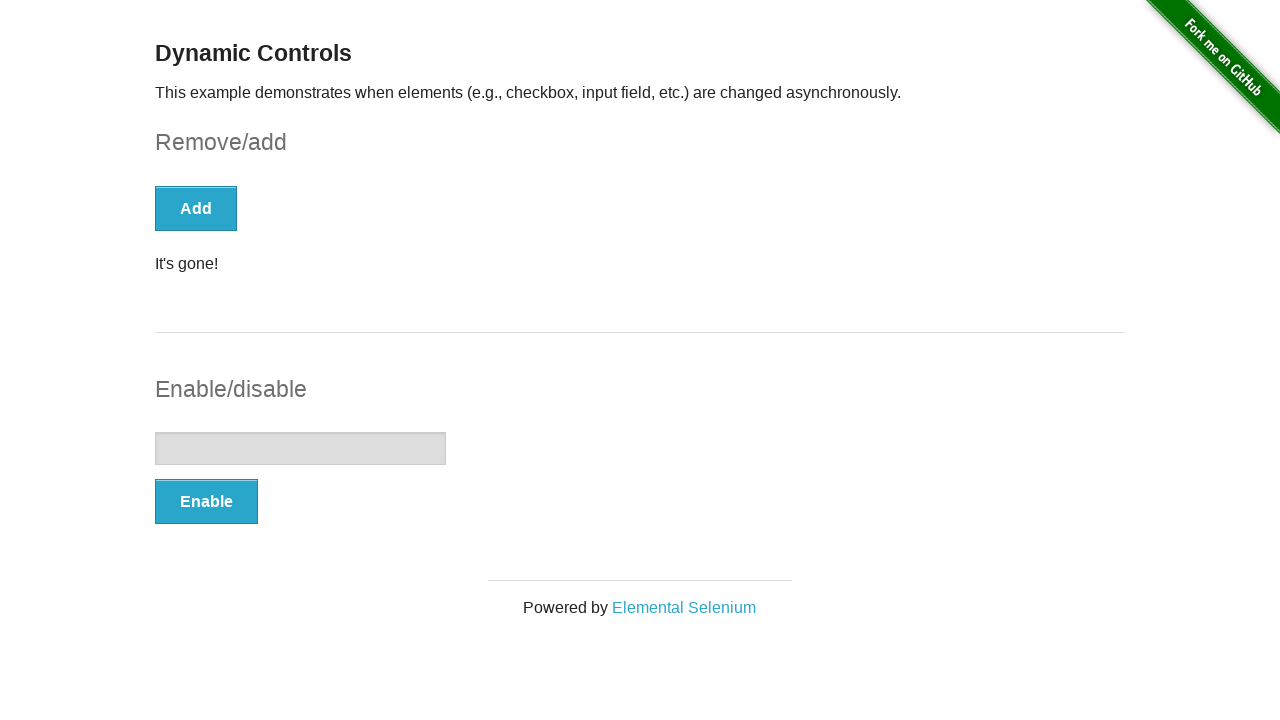